Tests a simple form by filling in first name, last name, city, and country fields using different locator strategies, then submits the form

Starting URL: http://suninjuly.github.io/simple_form_find_task.html

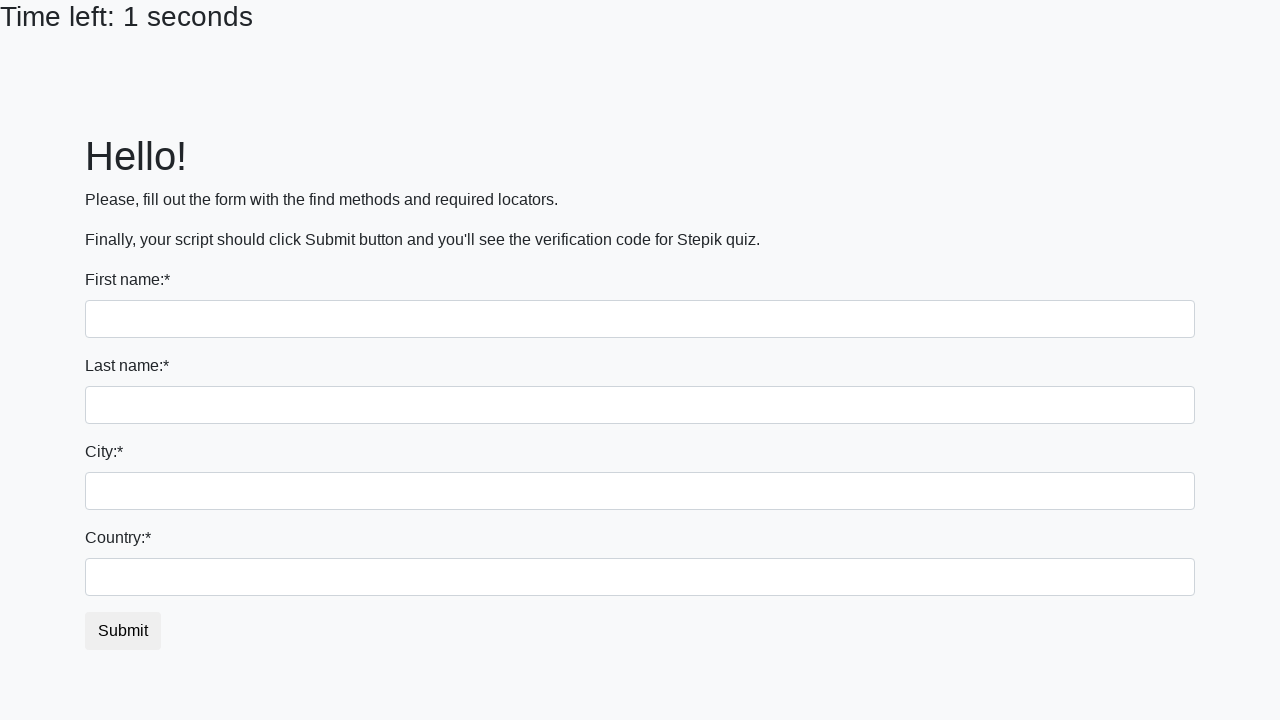

Filled first name field with 'Ivan' on input
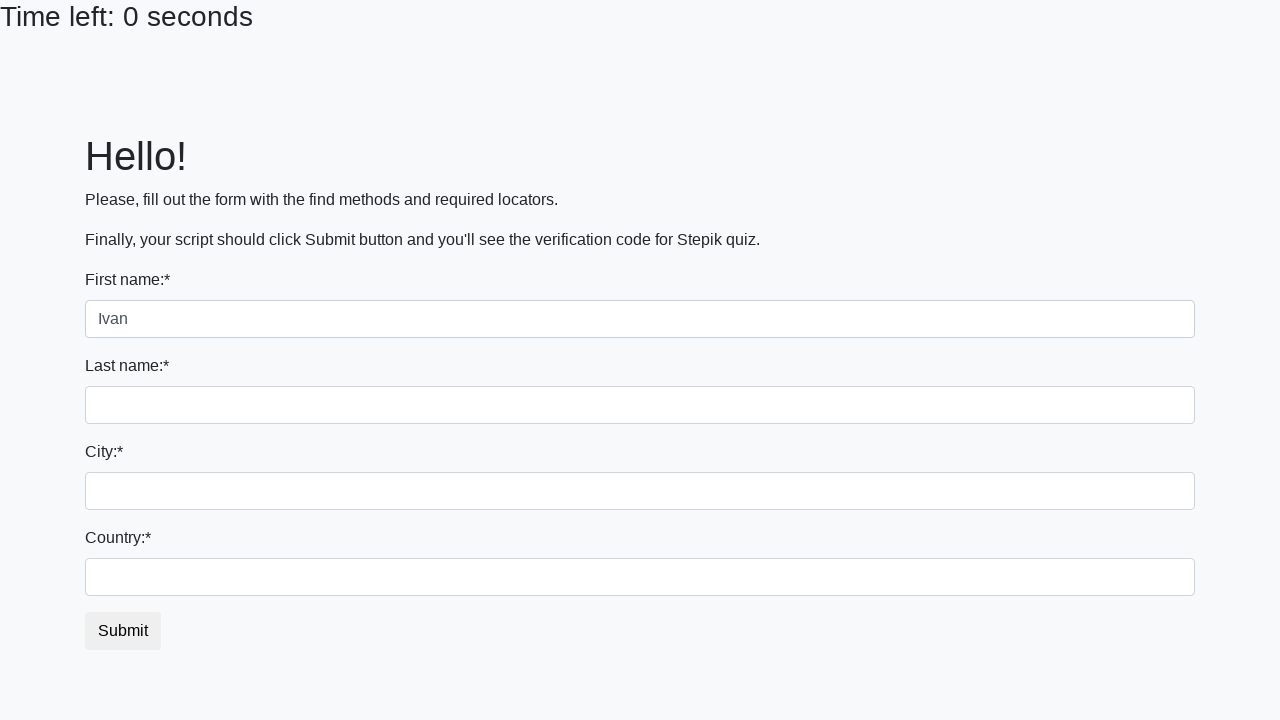

Filled last name field with 'Petrov' on input[name='last_name']
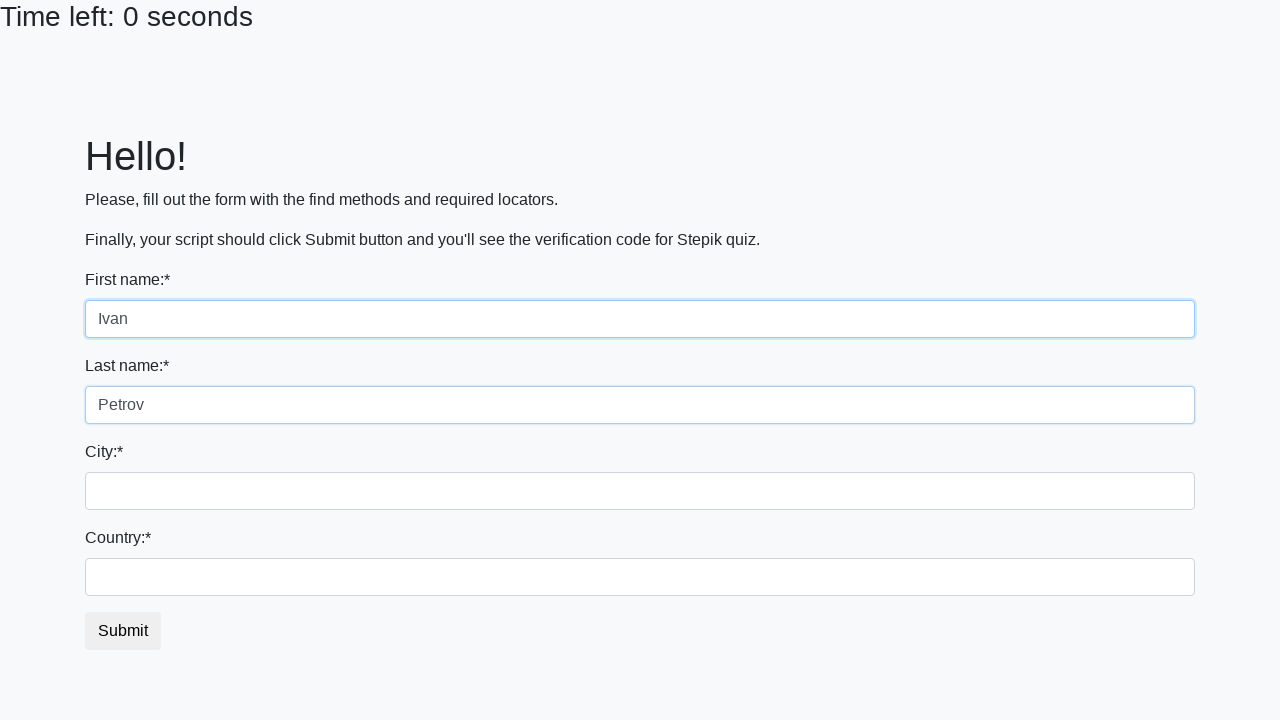

Filled city field with 'Smolensk' on .form-control.city
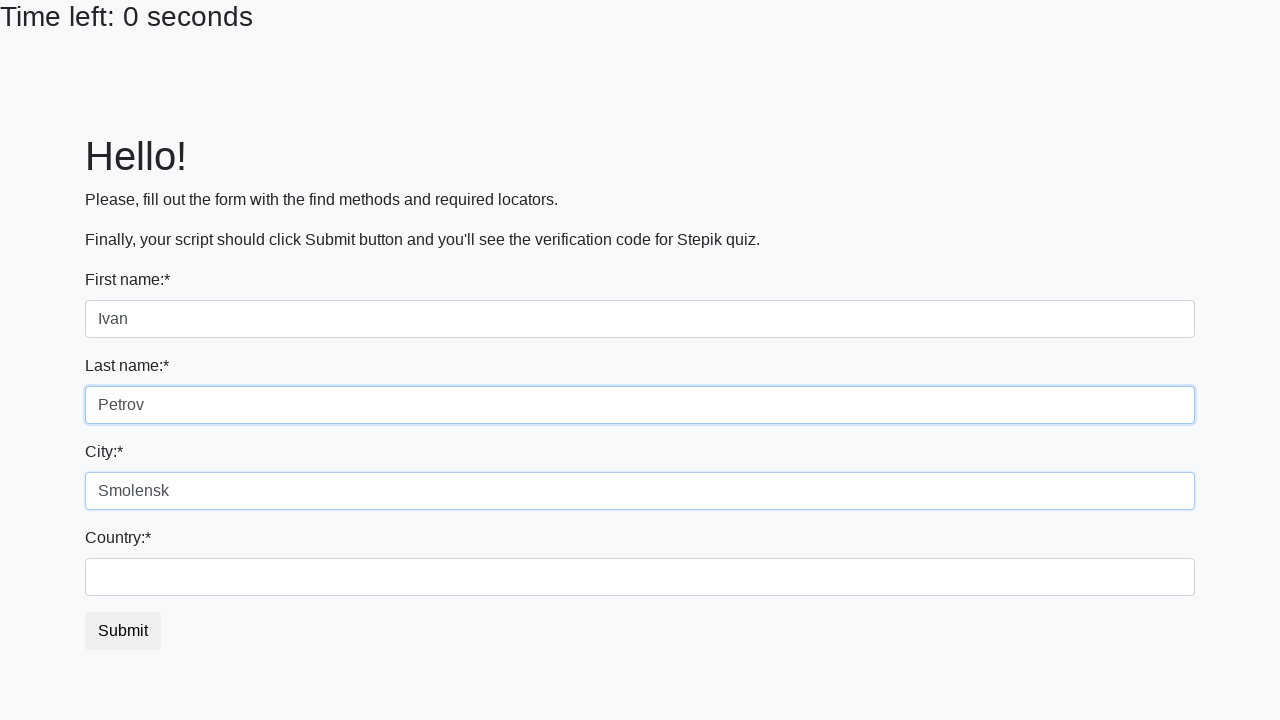

Filled country field with 'Russia' on #country
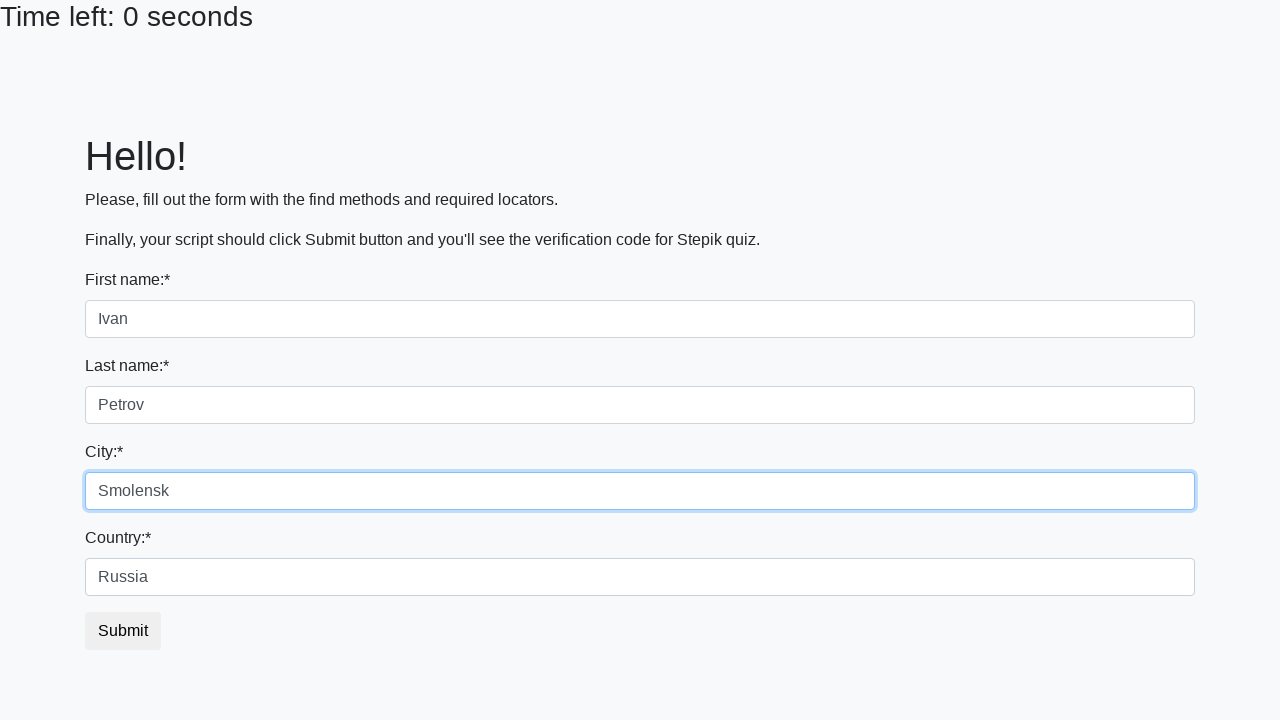

Clicked submit button to submit the form at (123, 631) on #submit_button
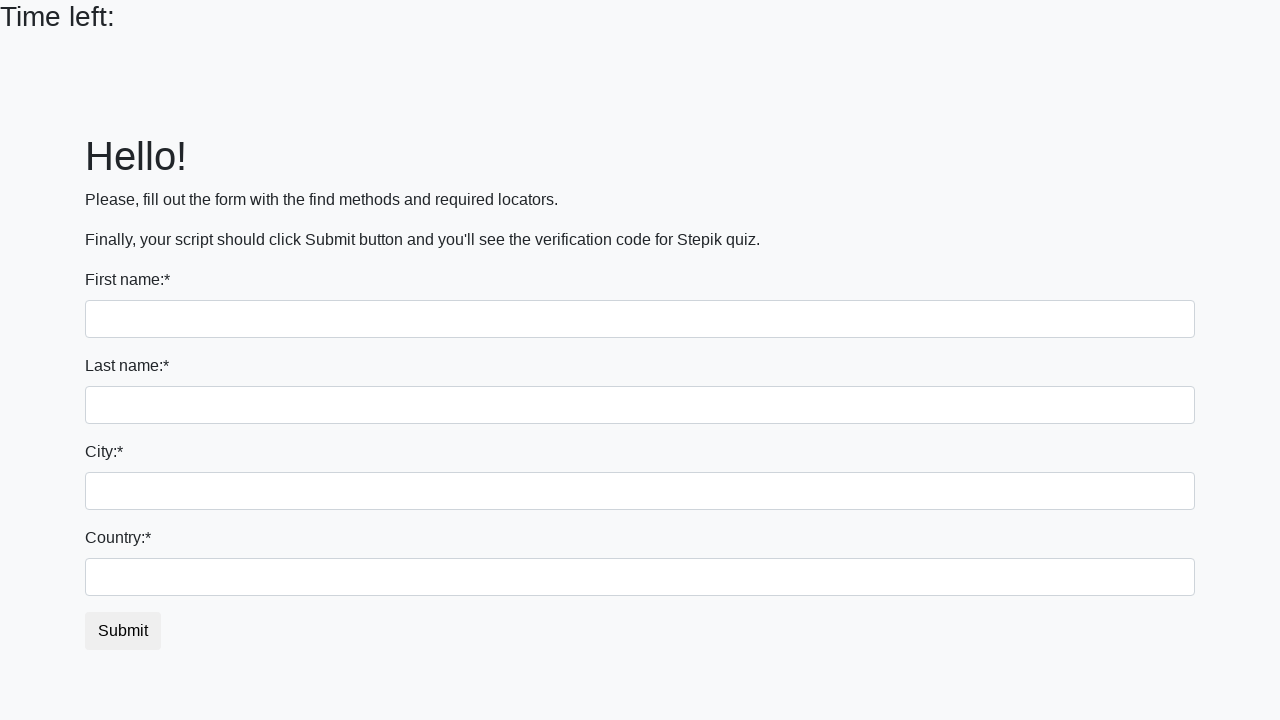

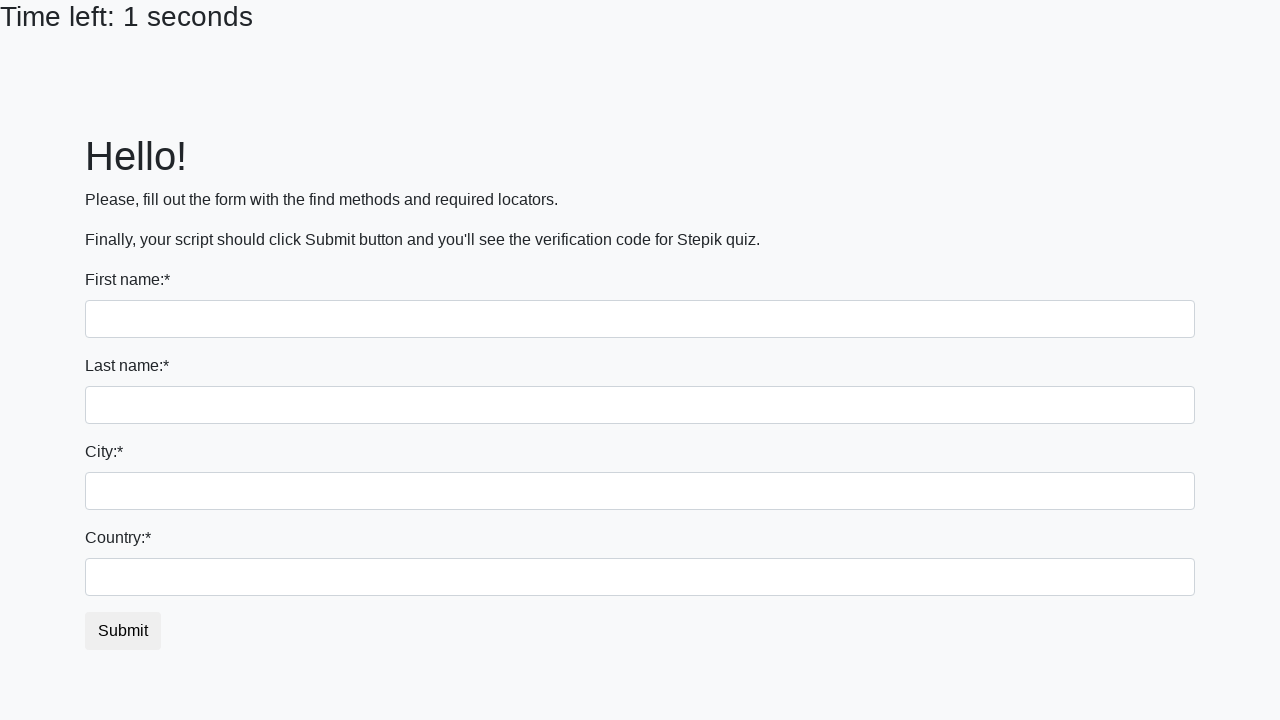